Tests explicit wait functionality by clicking a timer button and waiting for a WebDriver text element to become visible

Starting URL: http://seleniumpractise.blogspot.in/2016/08/how-to-use-explicit-wait-in-selenium.html

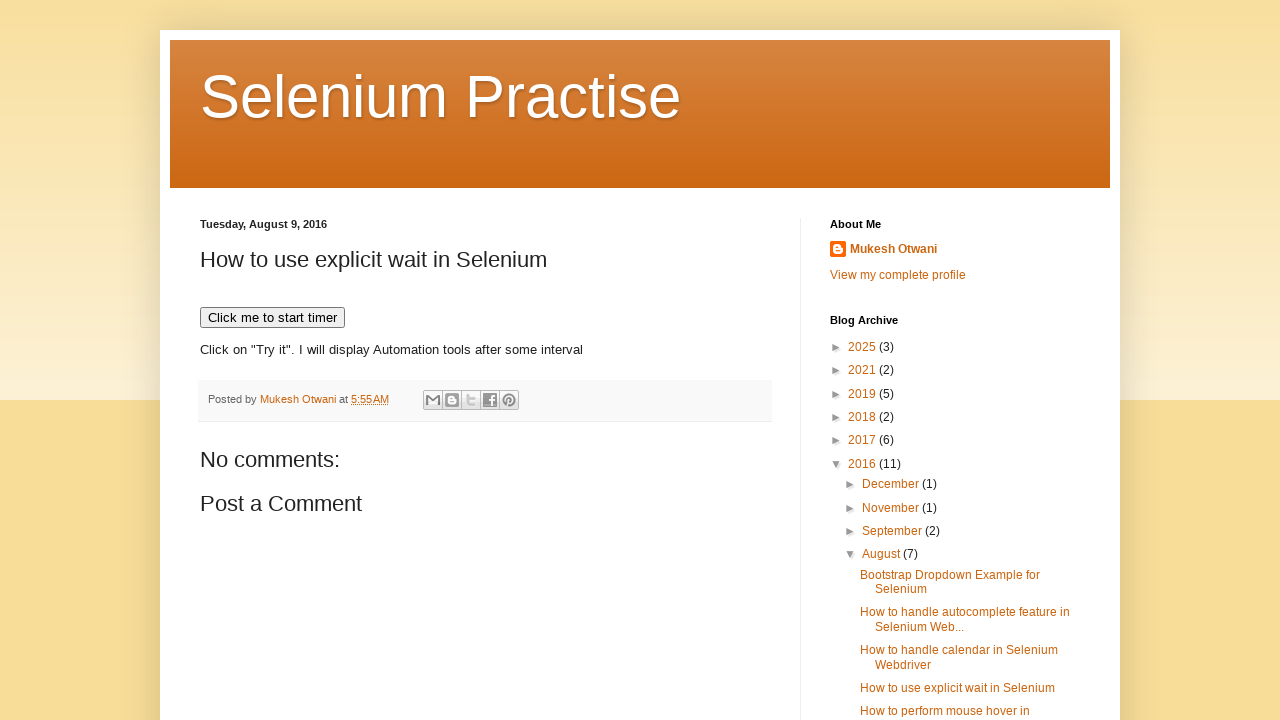

Navigated to explicit wait demo page
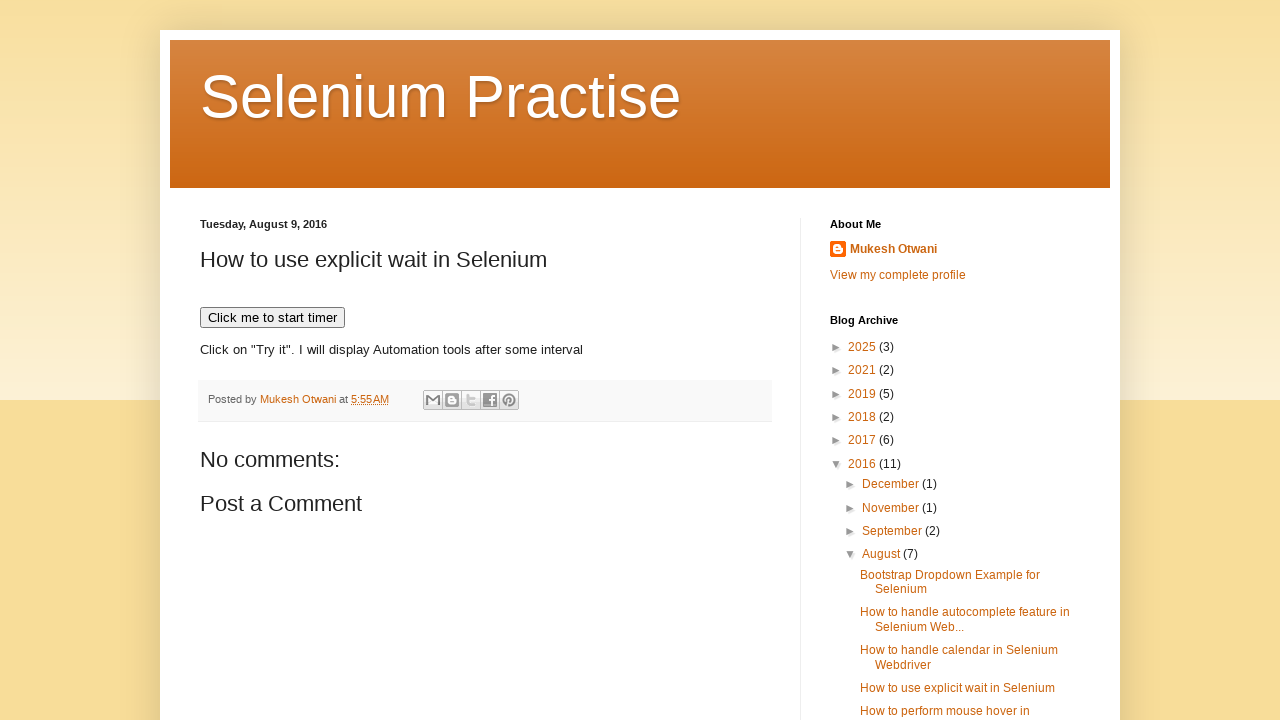

Clicked timer button to start the timer at (272, 318) on xpath=//button[text()='Click me to start timer']
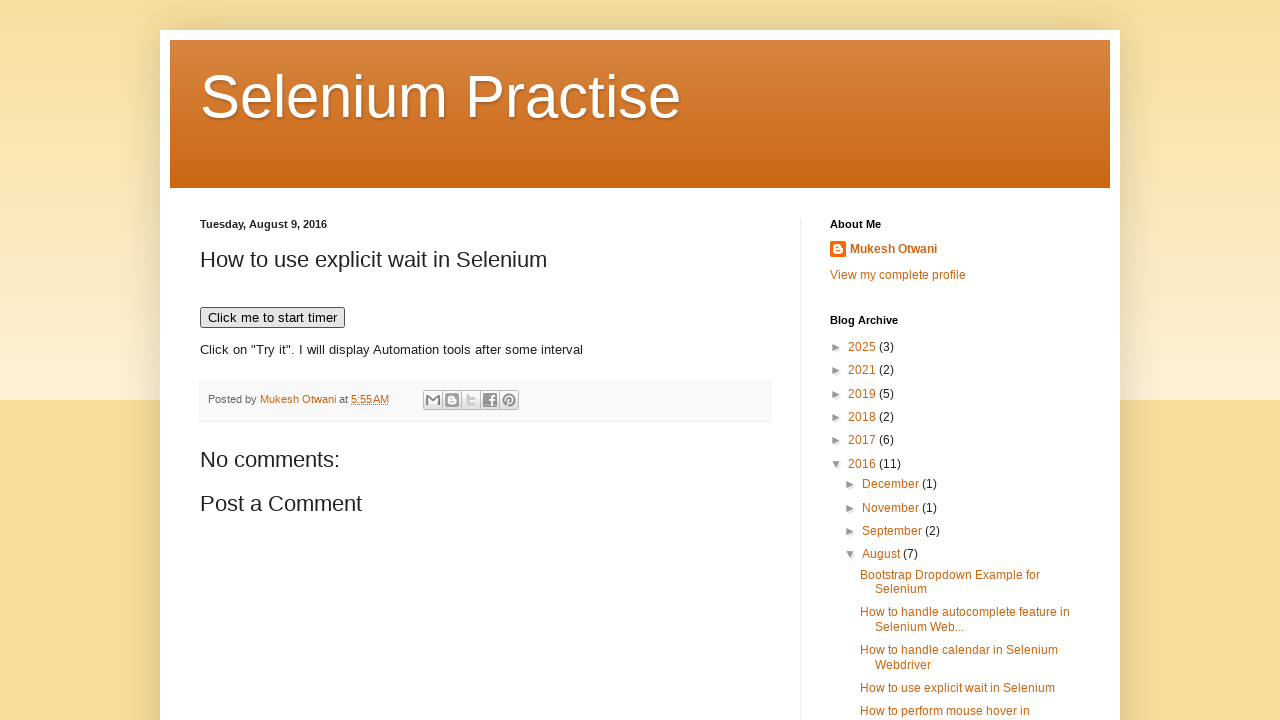

WebDriver text element became visible after explicit wait
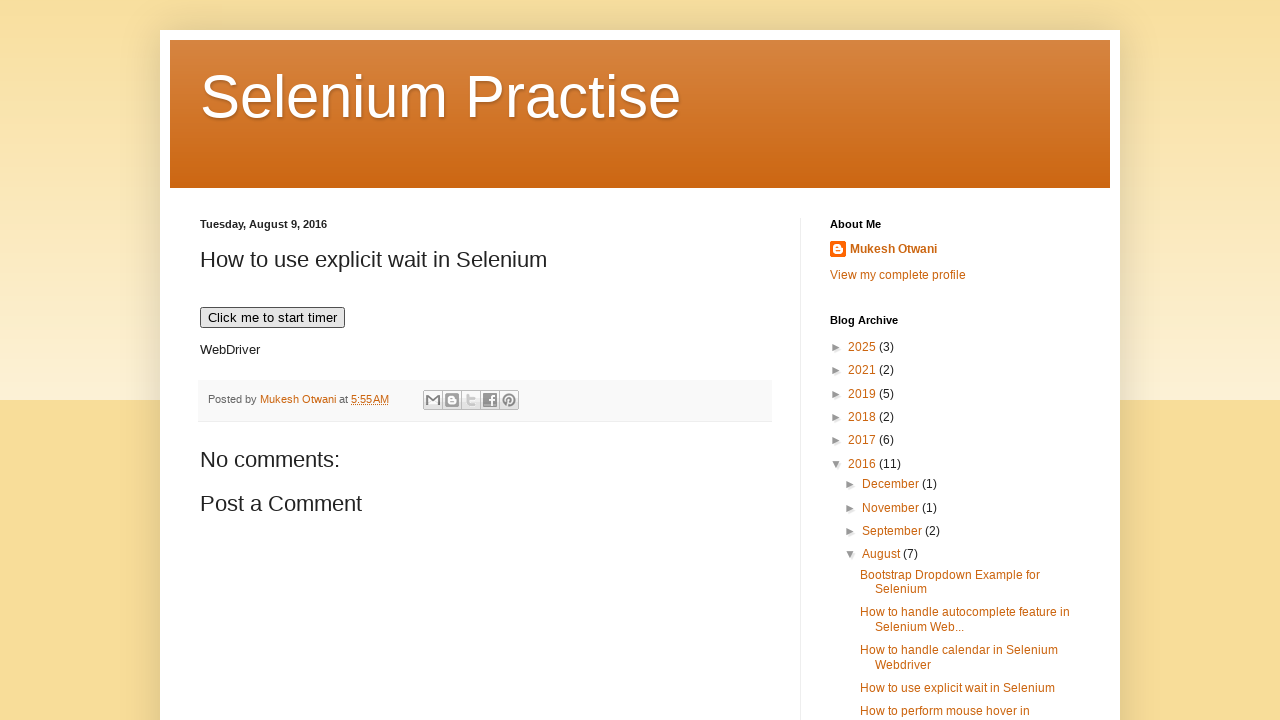

Verified WebDriver text element is visible
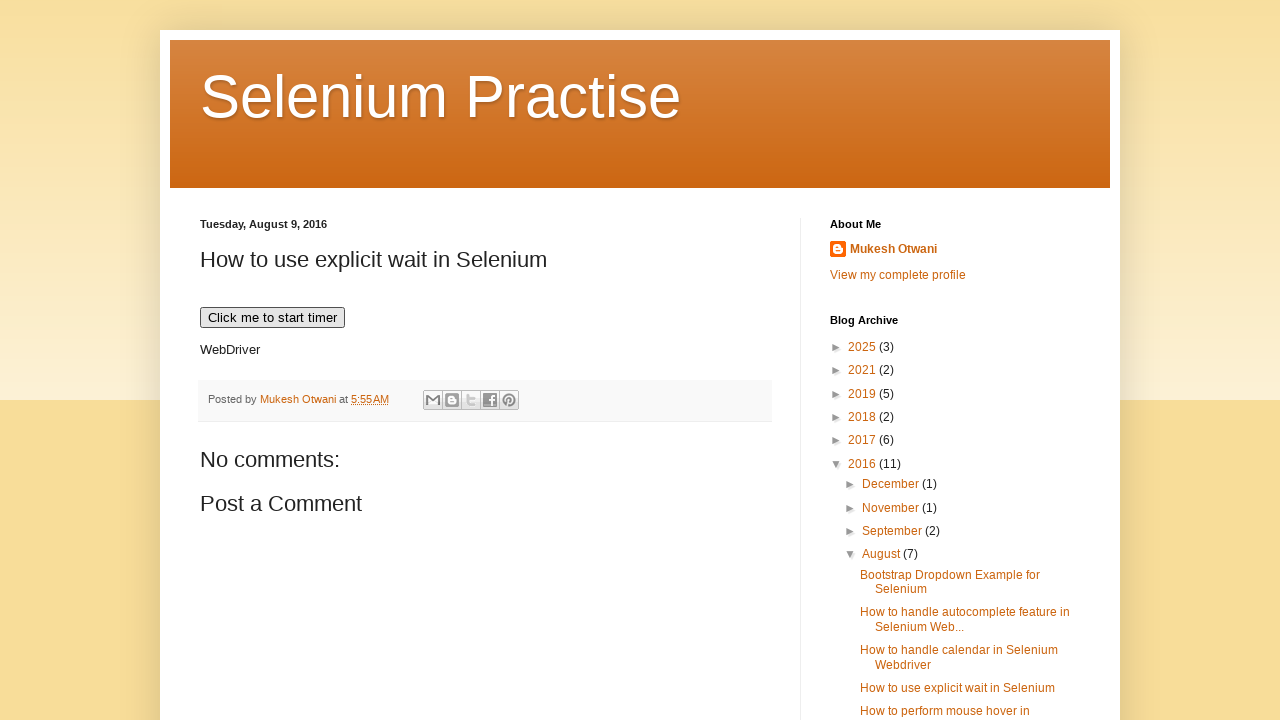

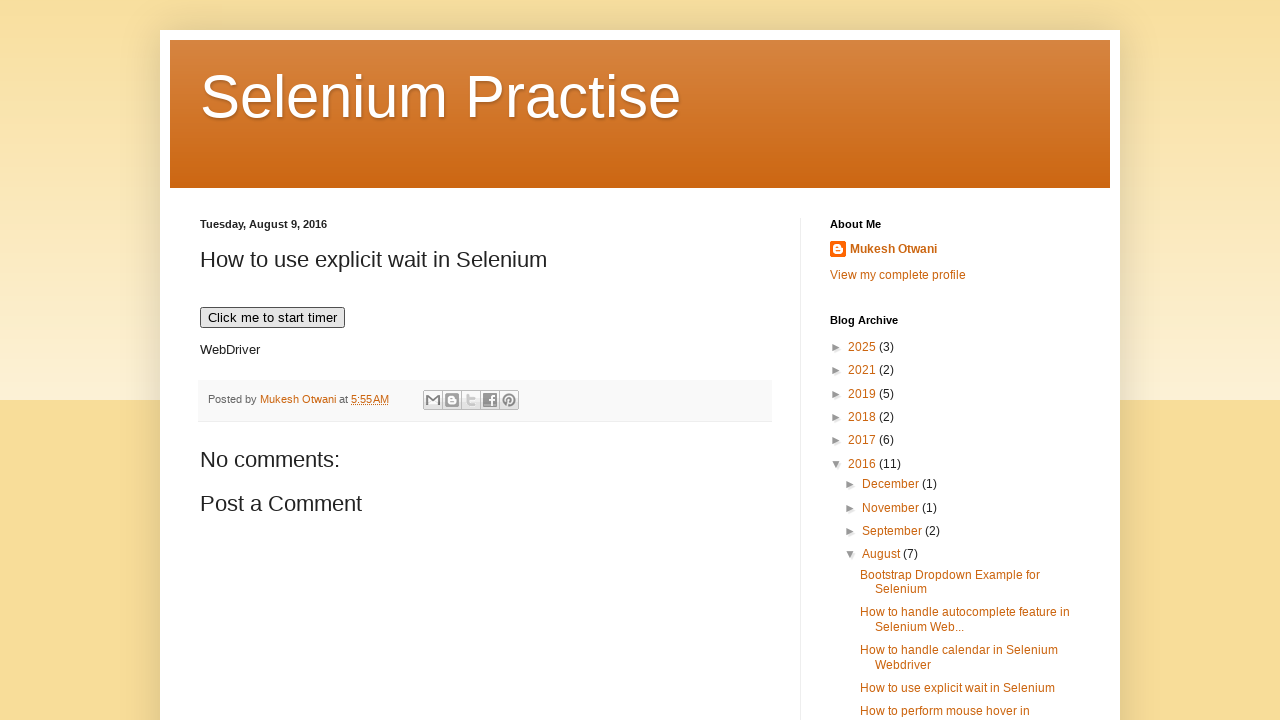